Tests that the input field is cleared after adding a todo item

Starting URL: https://demo.playwright.dev/todomvc

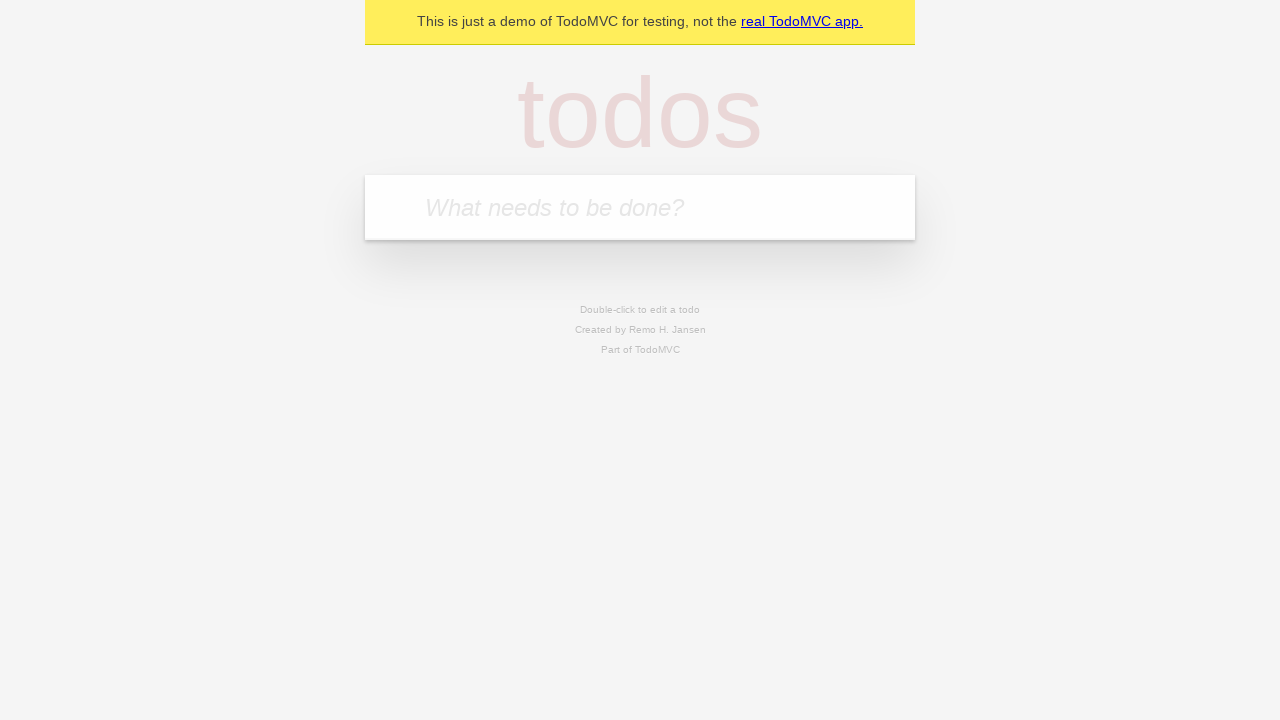

Located the todo input field with placeholder 'What needs to be done?'
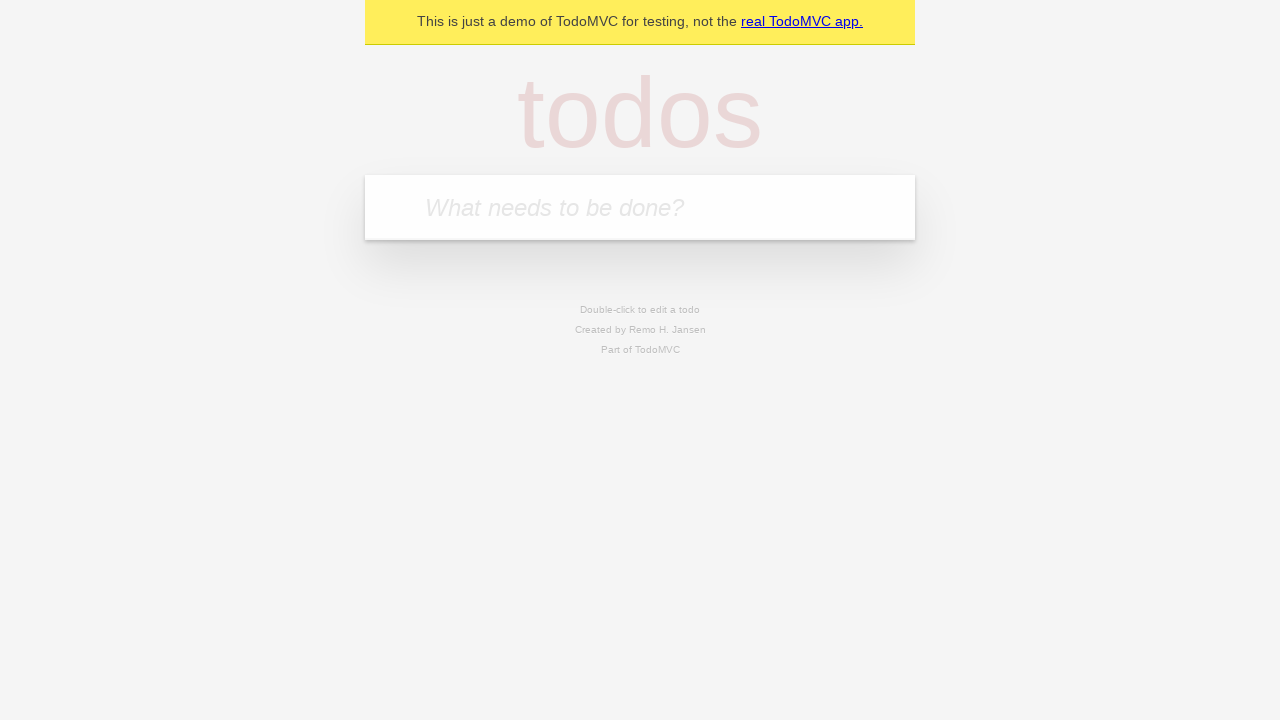

Filled todo input field with 'buy some cheese' on internal:attr=[placeholder="What needs to be done?"i]
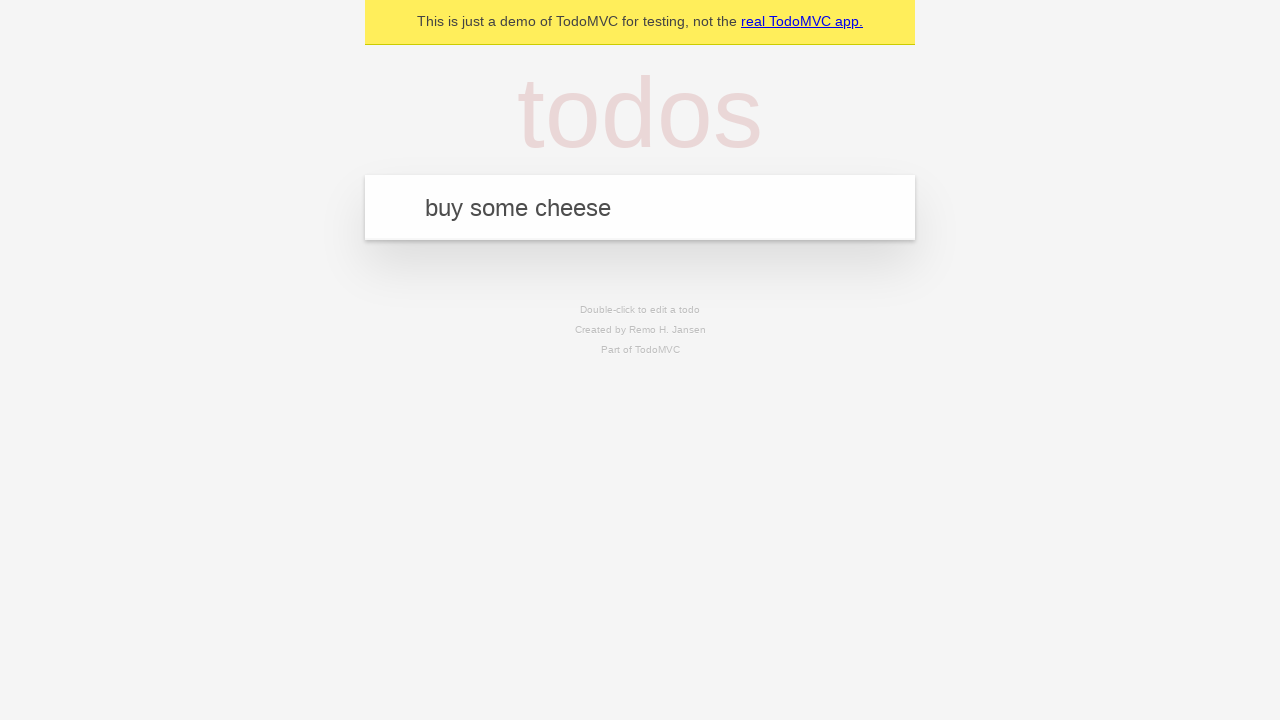

Pressed Enter to submit the todo item on internal:attr=[placeholder="What needs to be done?"i]
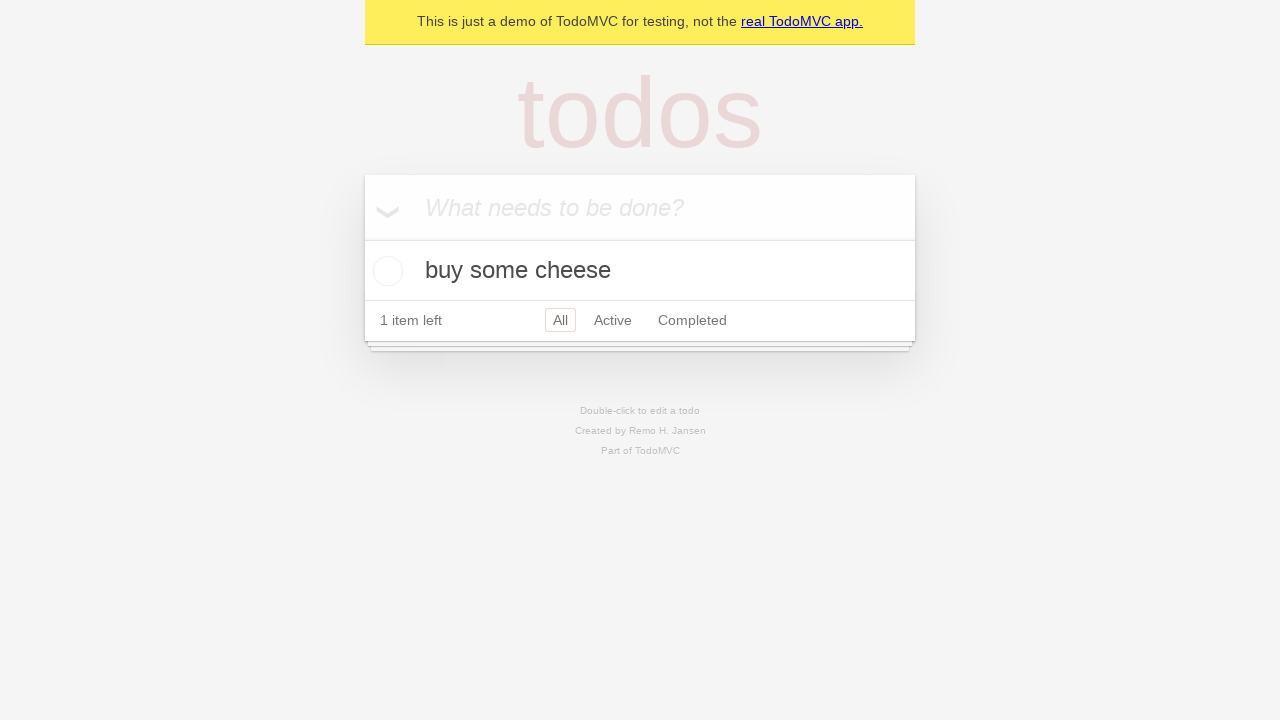

Todo item appeared in the list
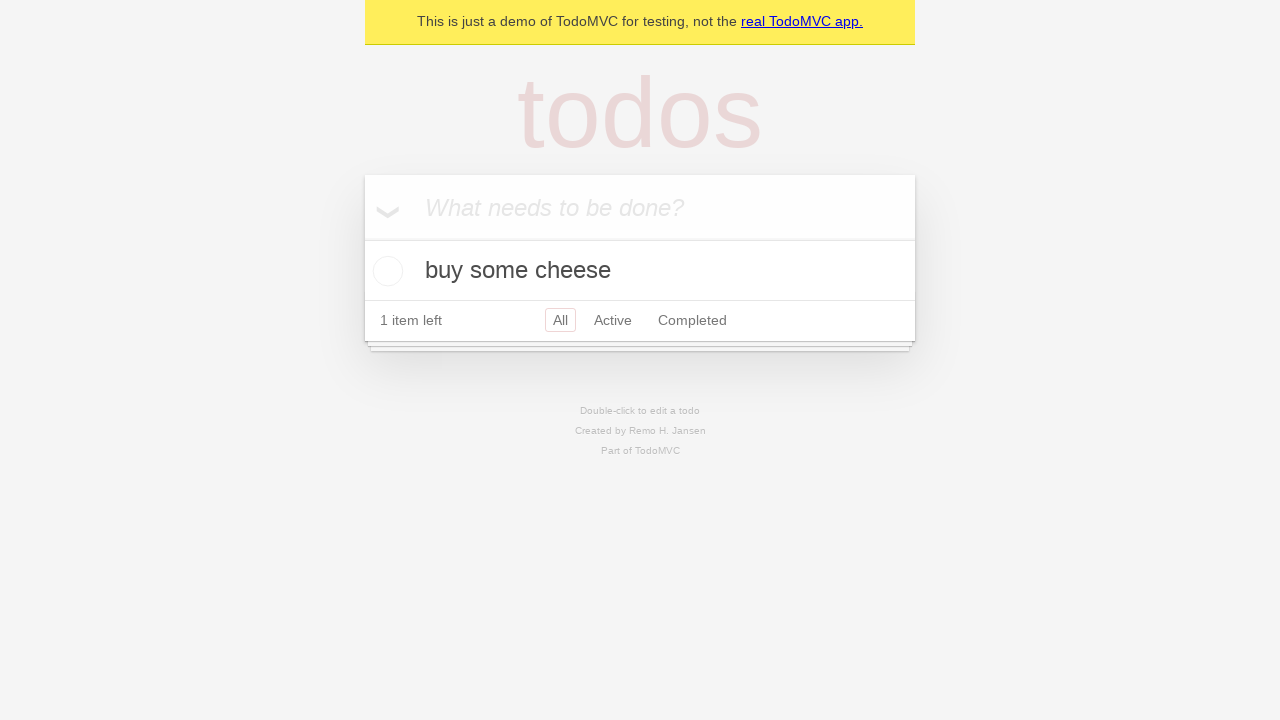

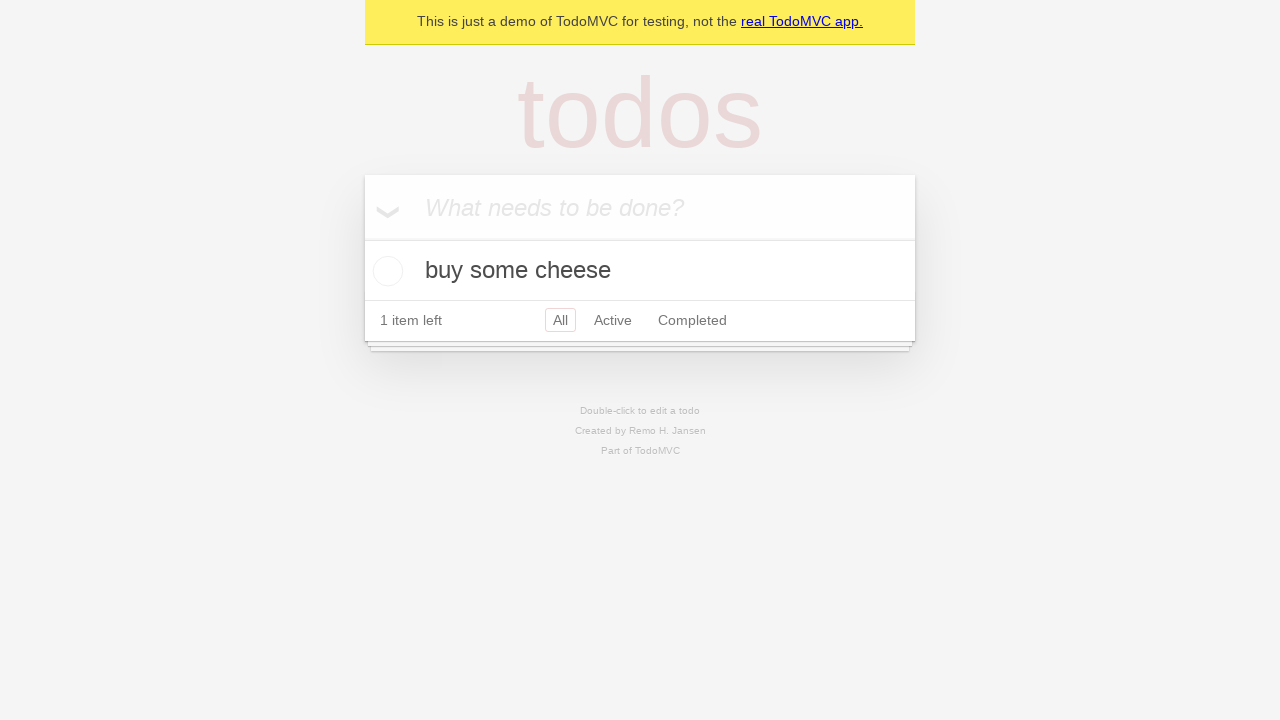